Tests navigation by clicking the "Get Started" link and verifying the Installation heading appears

Starting URL: https://playwright.dev/

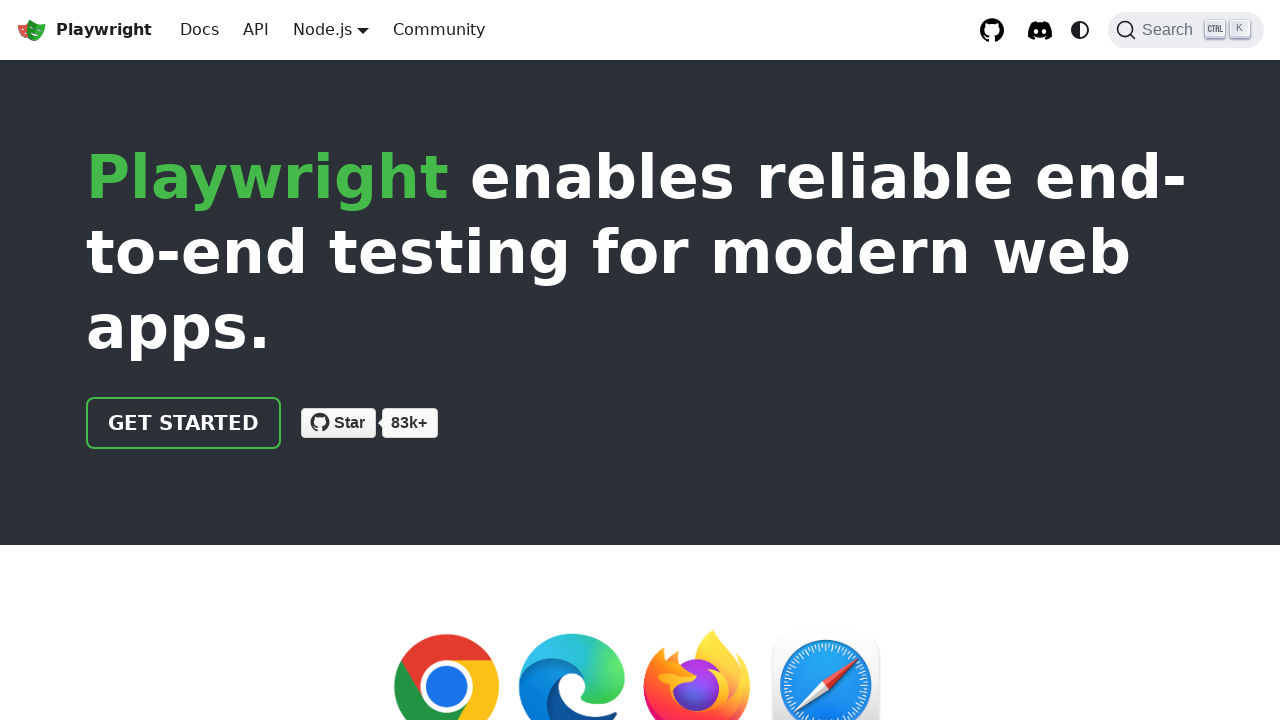

Clicked the 'Get Started' link at (184, 423) on internal:role=link[name="Get Started"i]
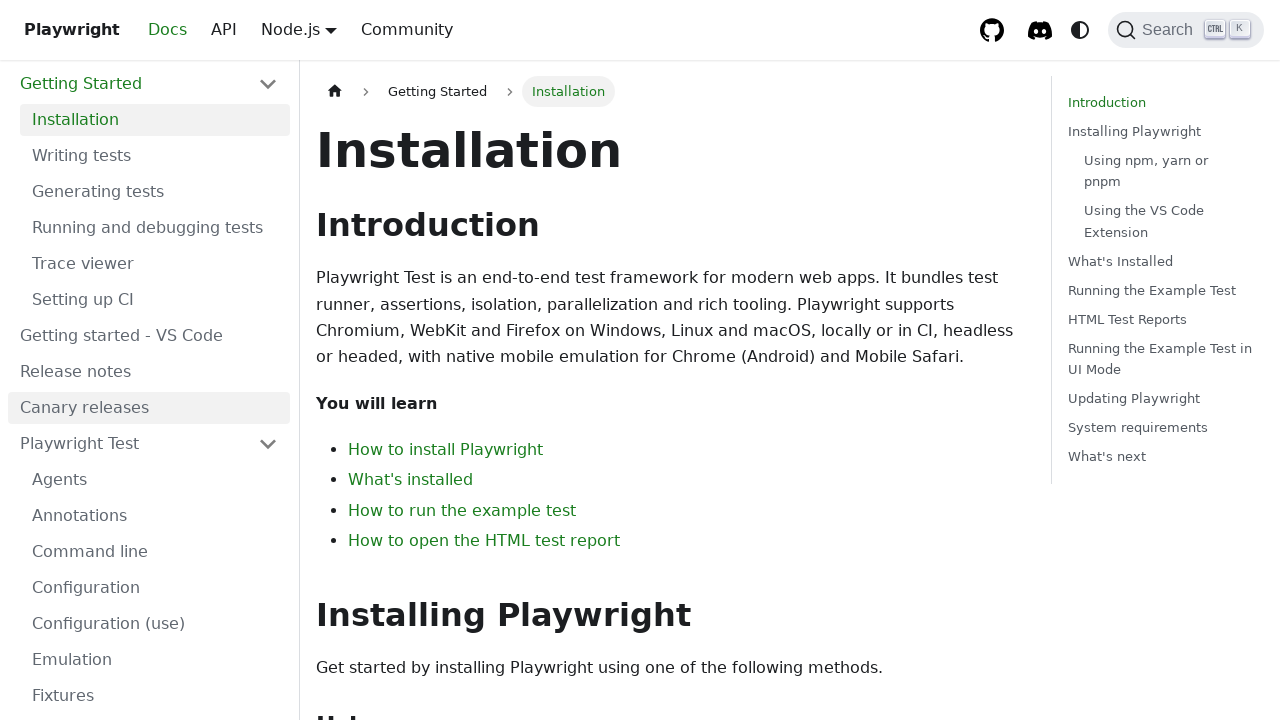

Verified that the Installation heading is visible
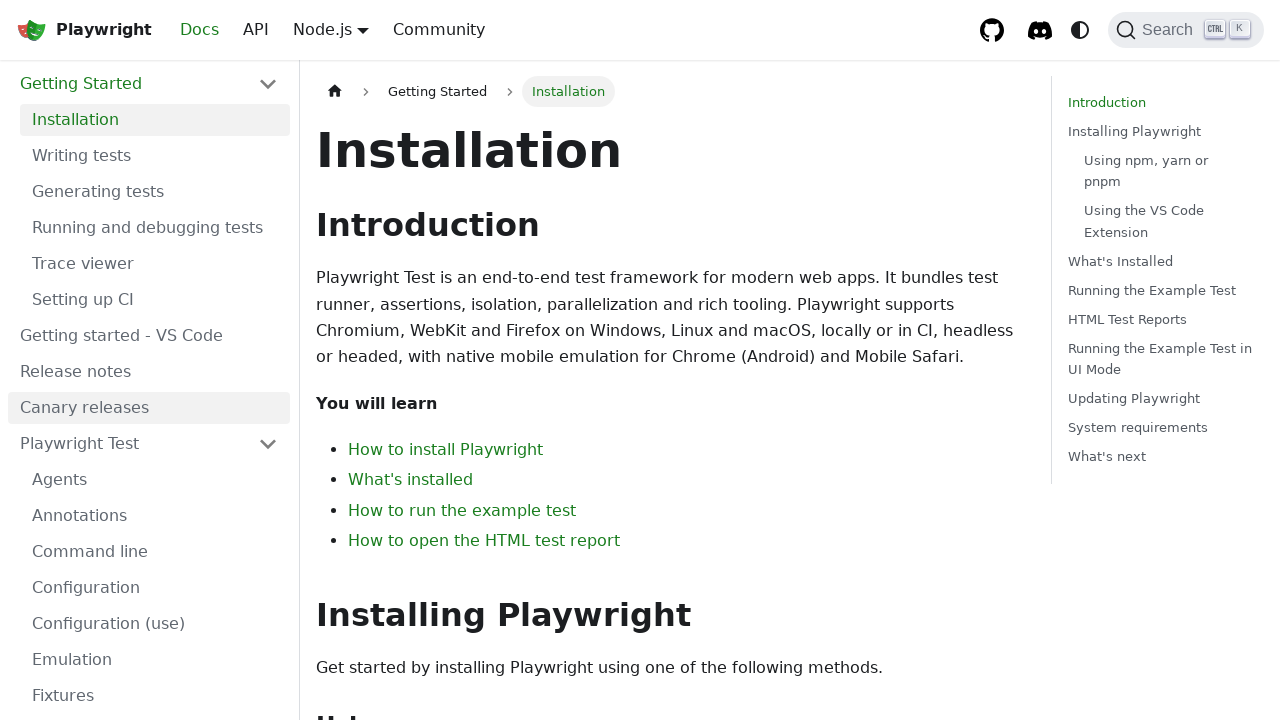

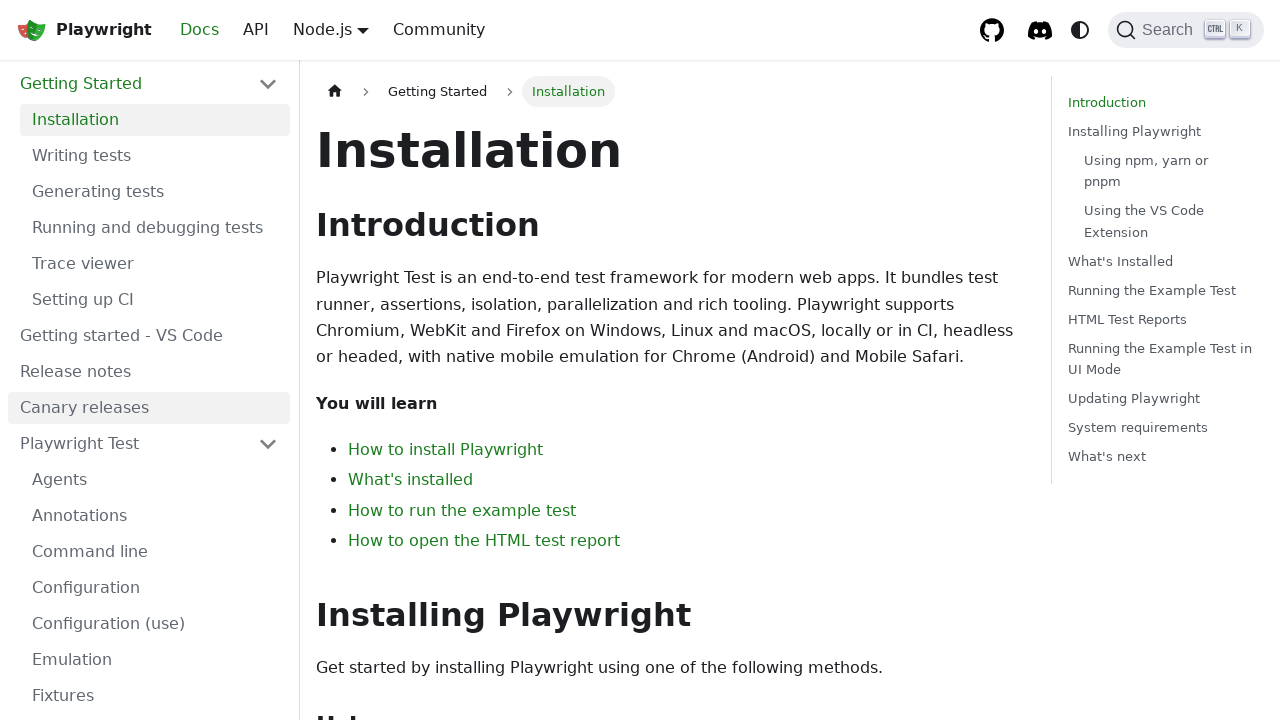